Navigates to a page and clicks the "Contact us" button after waiting for it to become visible.

Starting URL: https://test.ecoreservice.com/auth/login?redirectTo=%2Fsaas%2Fdatacore

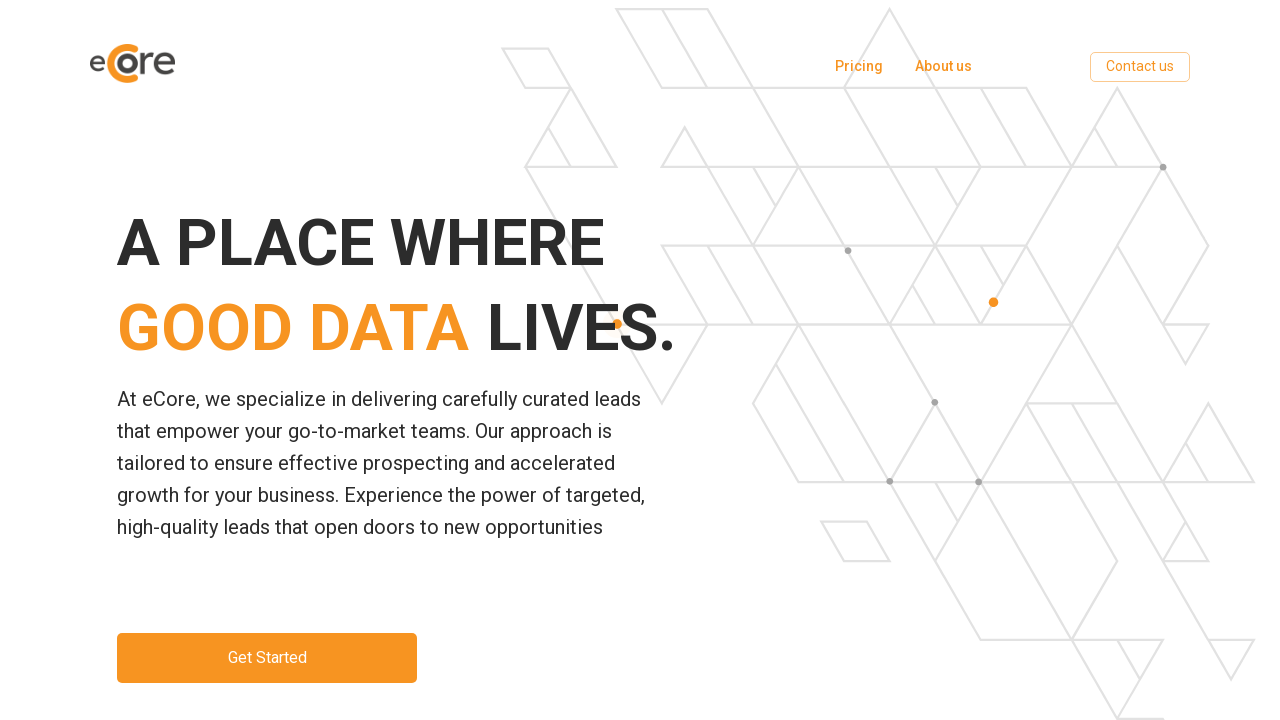

Navigated to login page
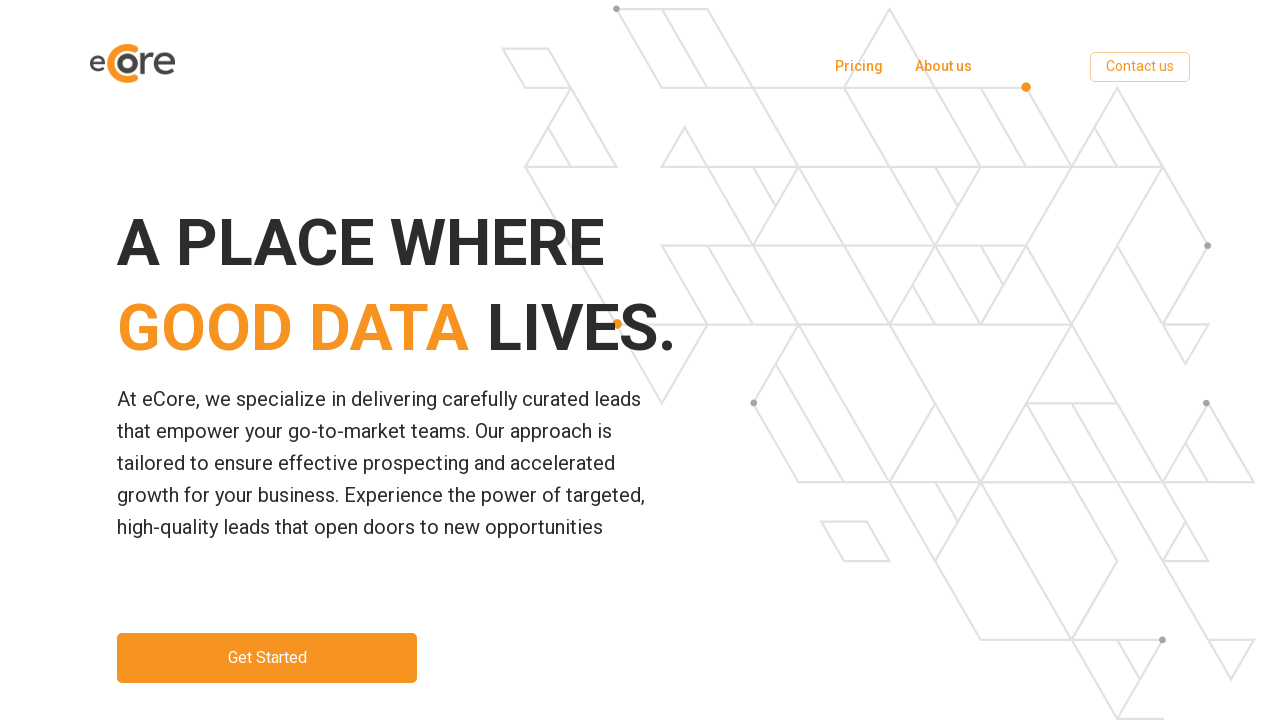

Contact us button became visible
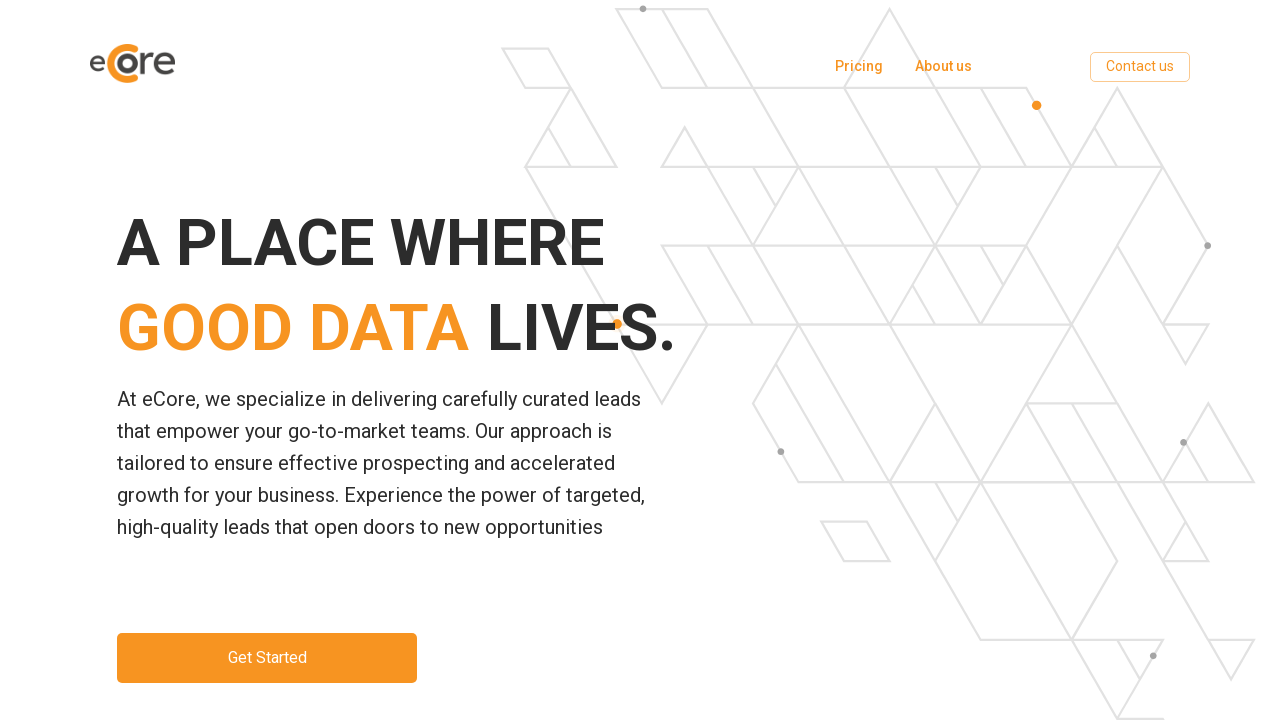

Clicked the Contact us button at (1140, 66) on xpath=//button[text()='Contact us']
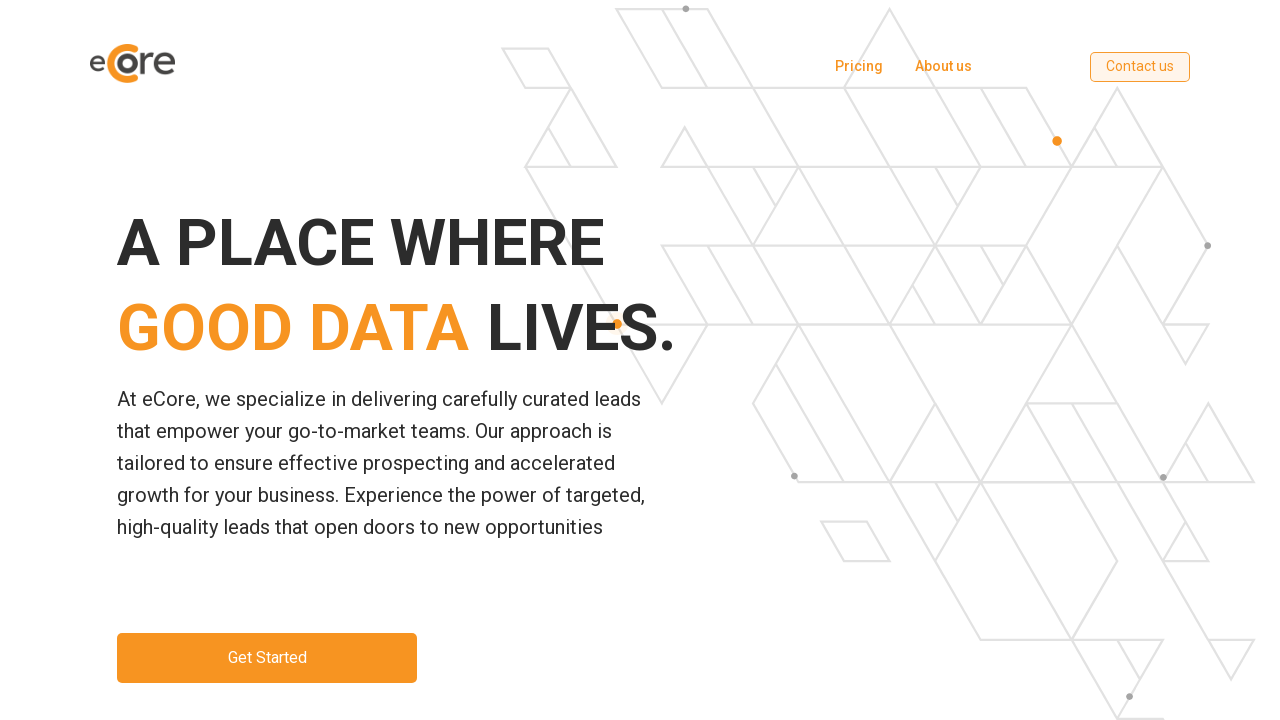

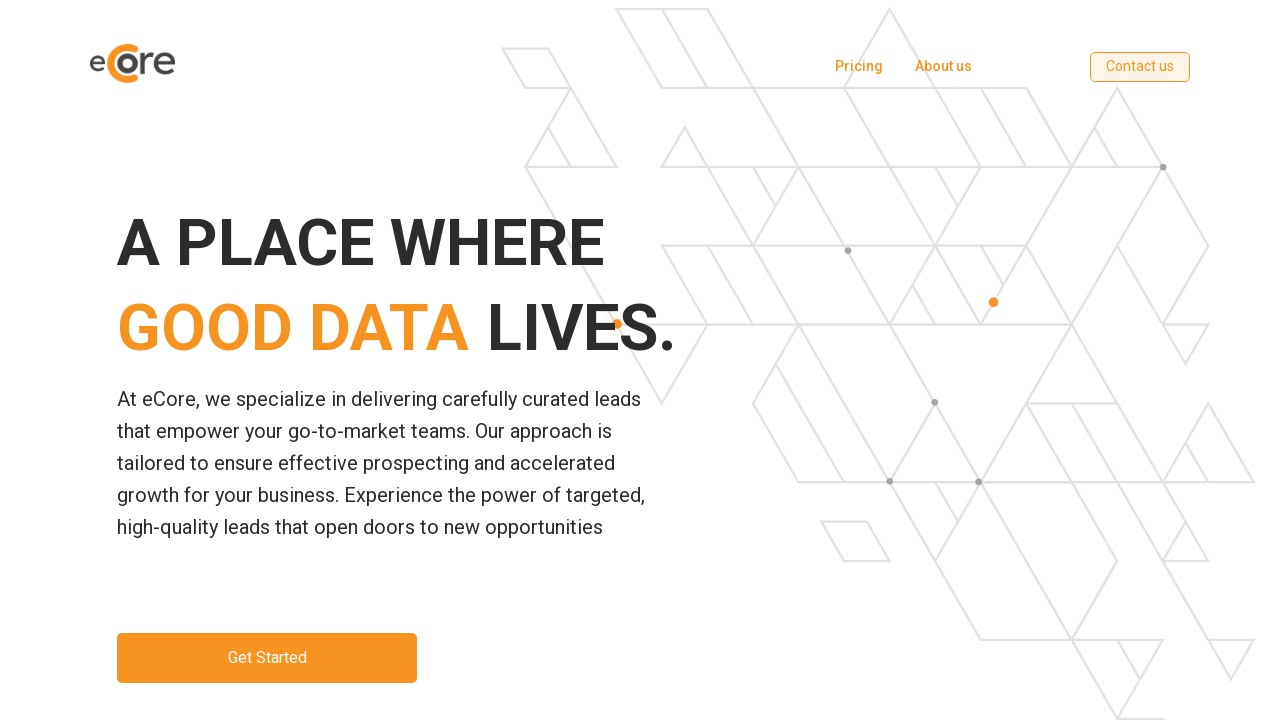